Tests basic browser navigation functionality including navigating to a new URL, going back in history, going forward, and refreshing the page.

Starting URL: https://roadninja.co.nz/

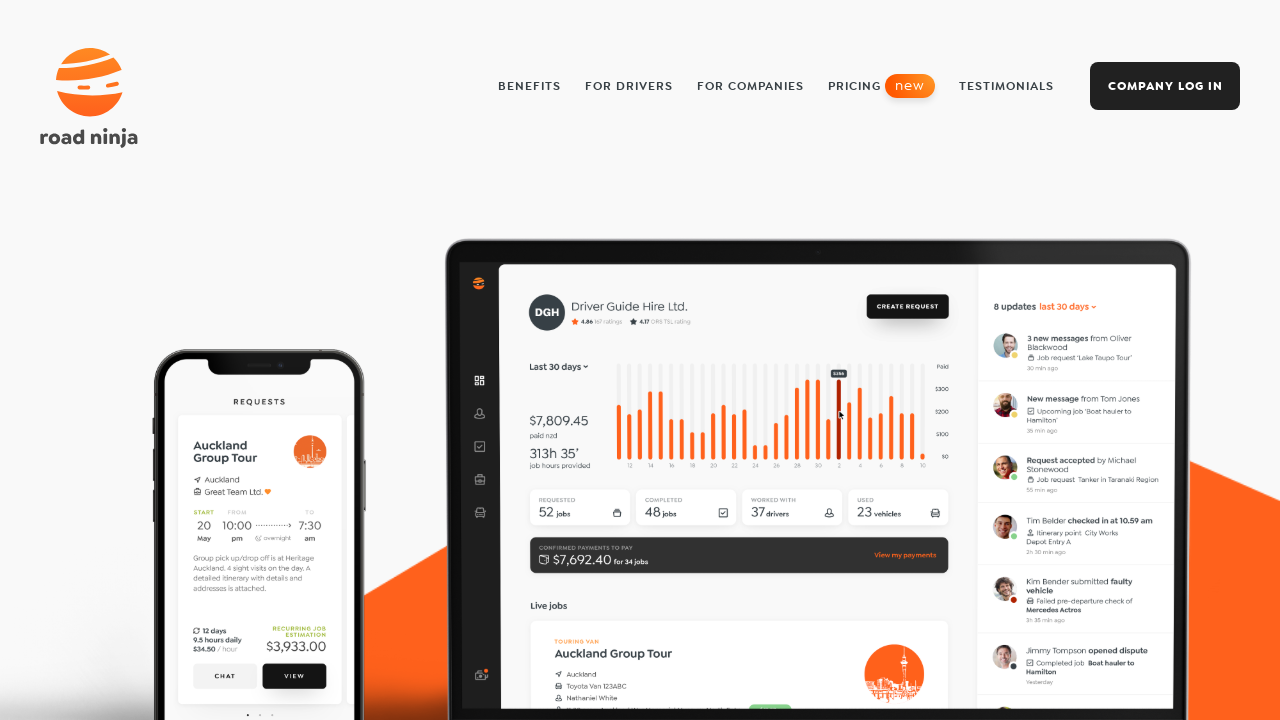

Navigated to https://app.roadninja.co.nz/
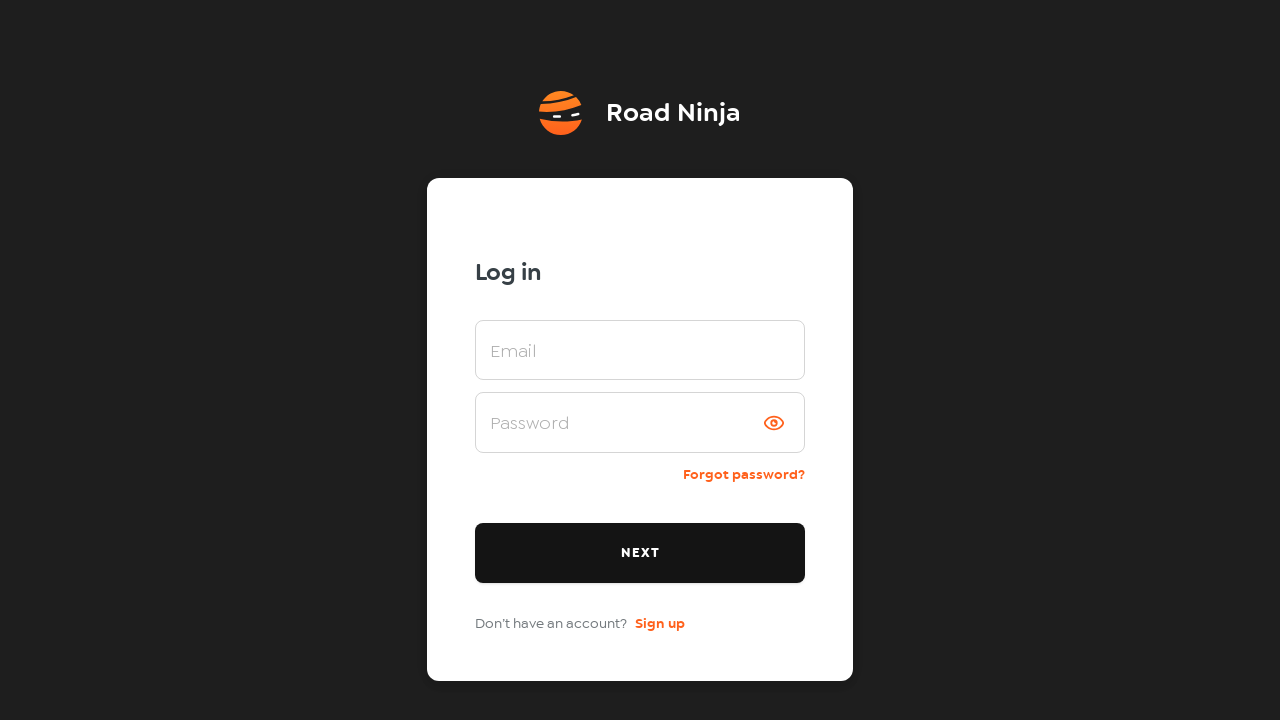

Navigated back to previous page in history
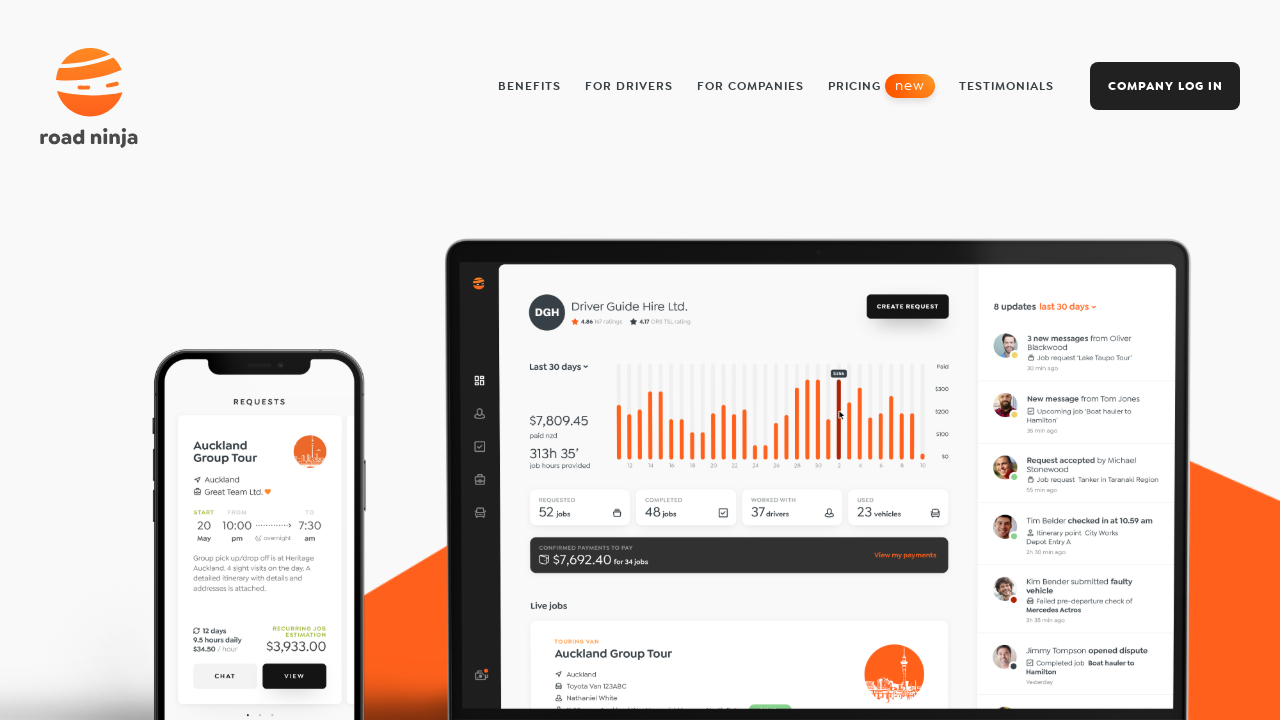

Navigated forward in history
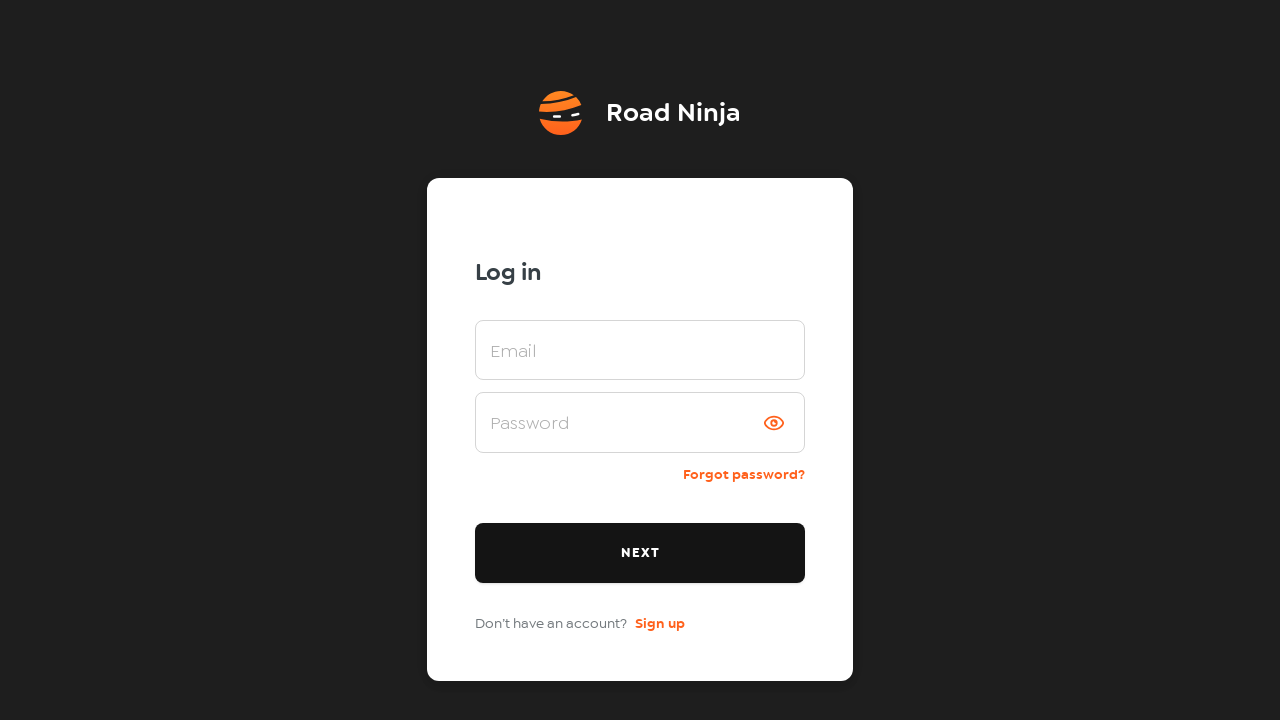

Refreshed the current page
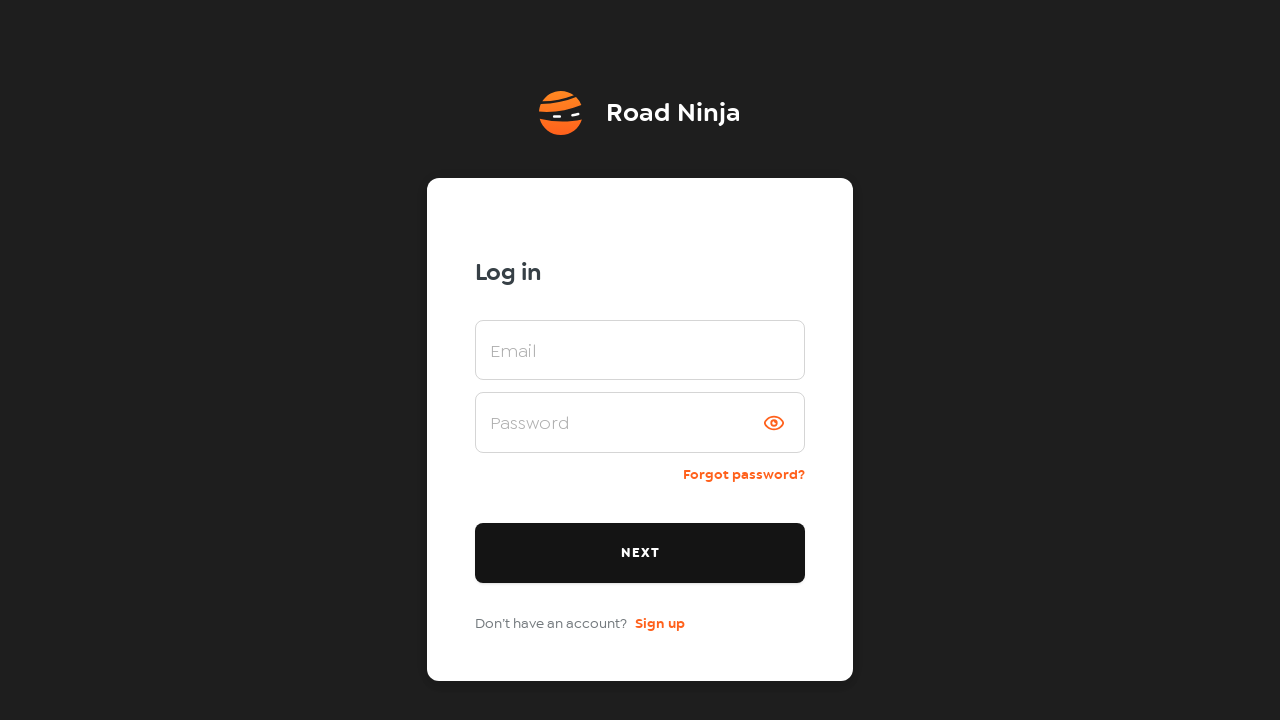

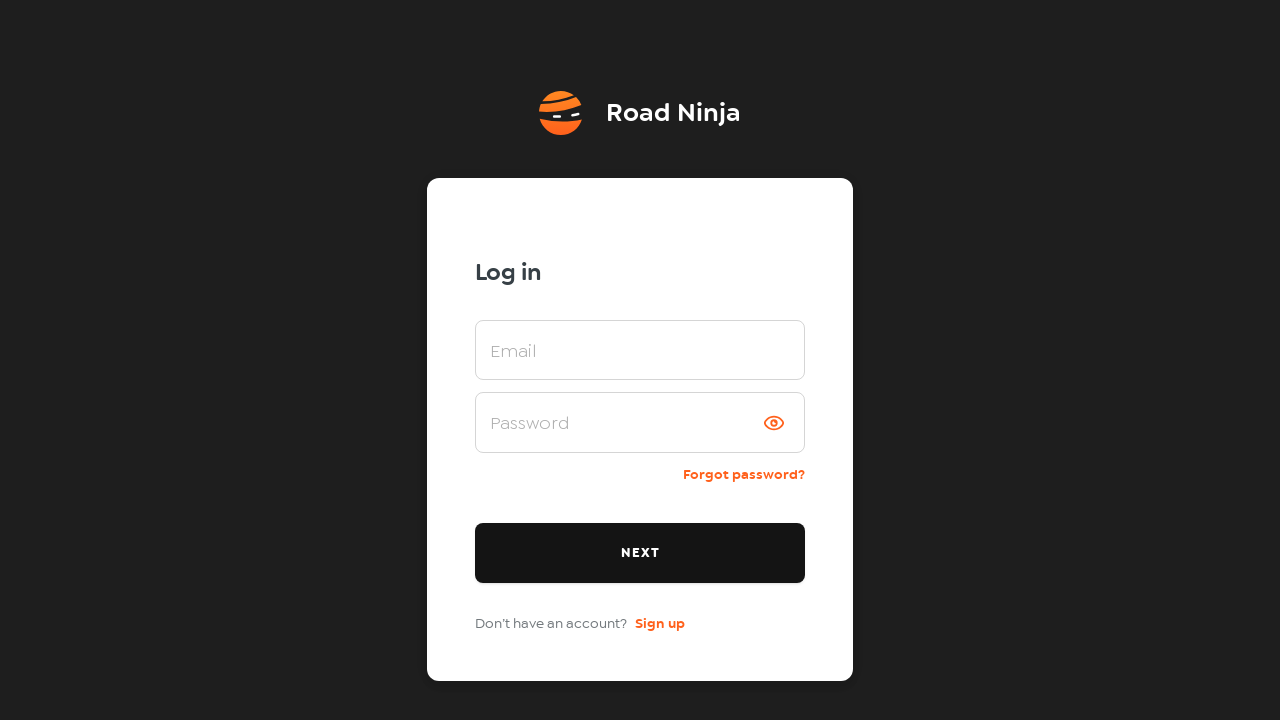